Tests handling of JavaScript confirm dialogs by clicking a button that triggers a confirm box and dismissing it

Starting URL: https://the-internet.herokuapp.com/javascript_alerts

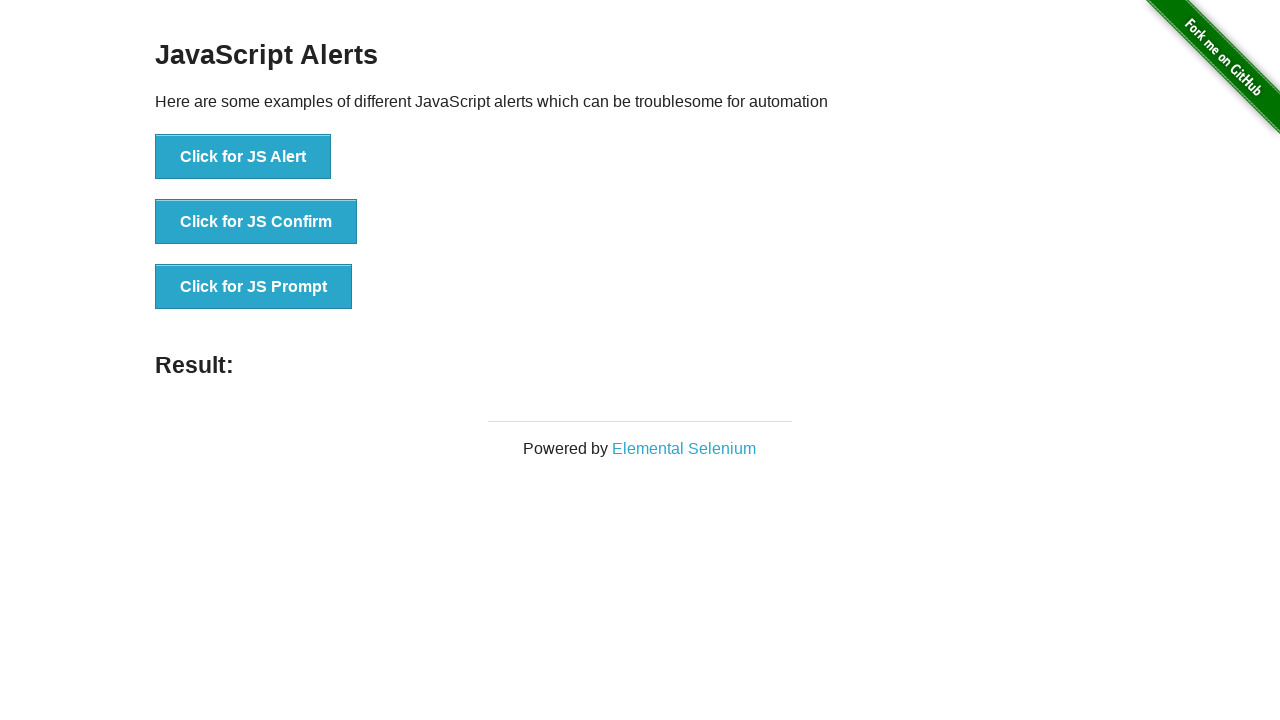

Dismissed the confirm dialog
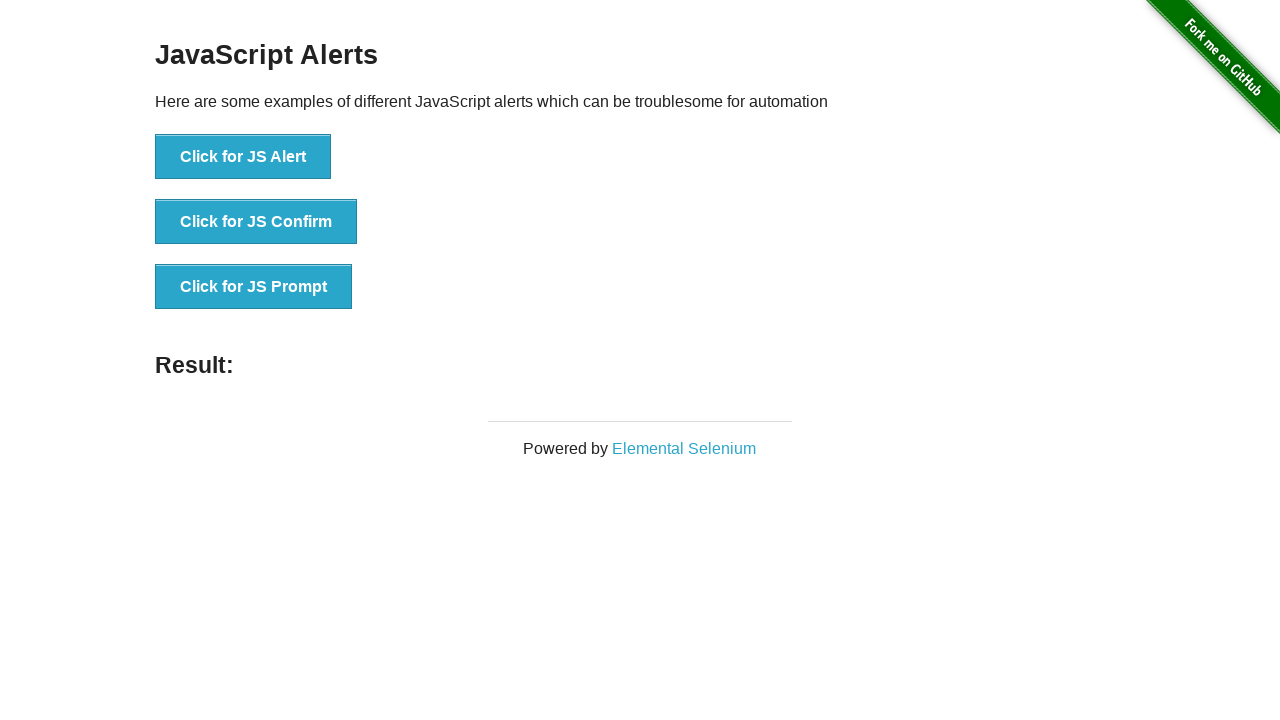

Clicked button to trigger JS Confirm dialog at (256, 222) on xpath=//button[text()='Click for JS Confirm']
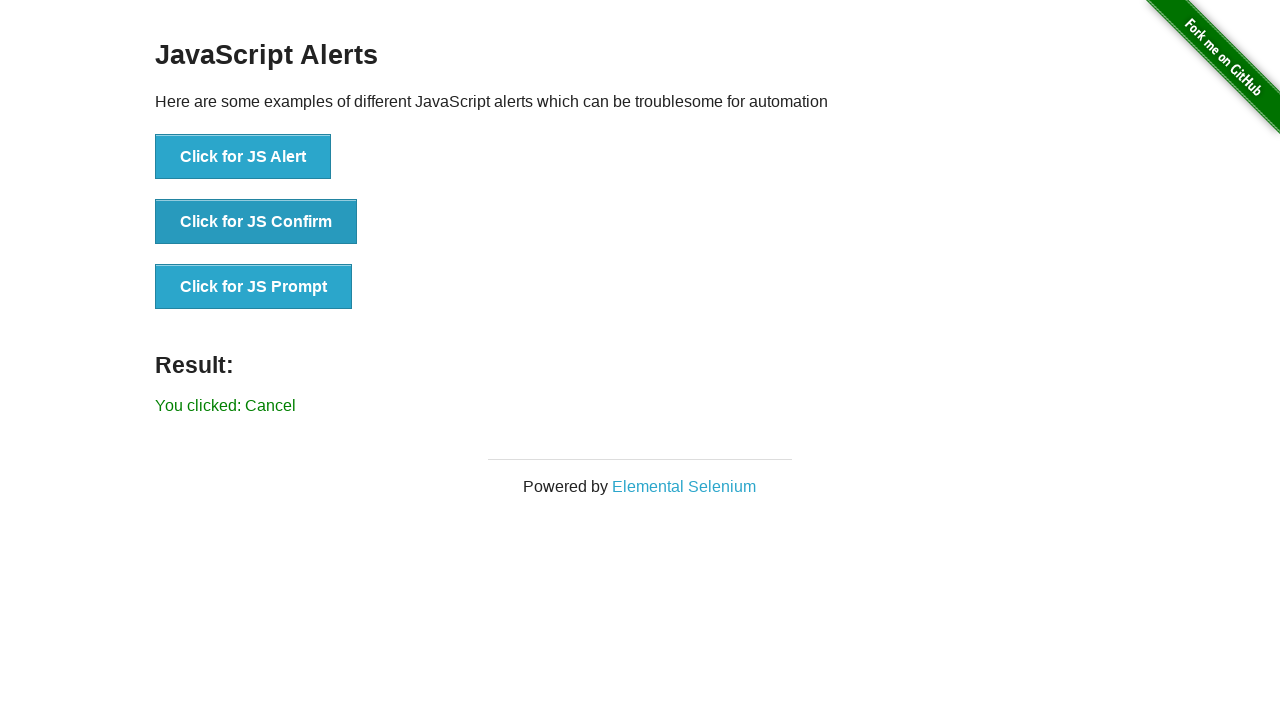

Waited for dialog to be handled
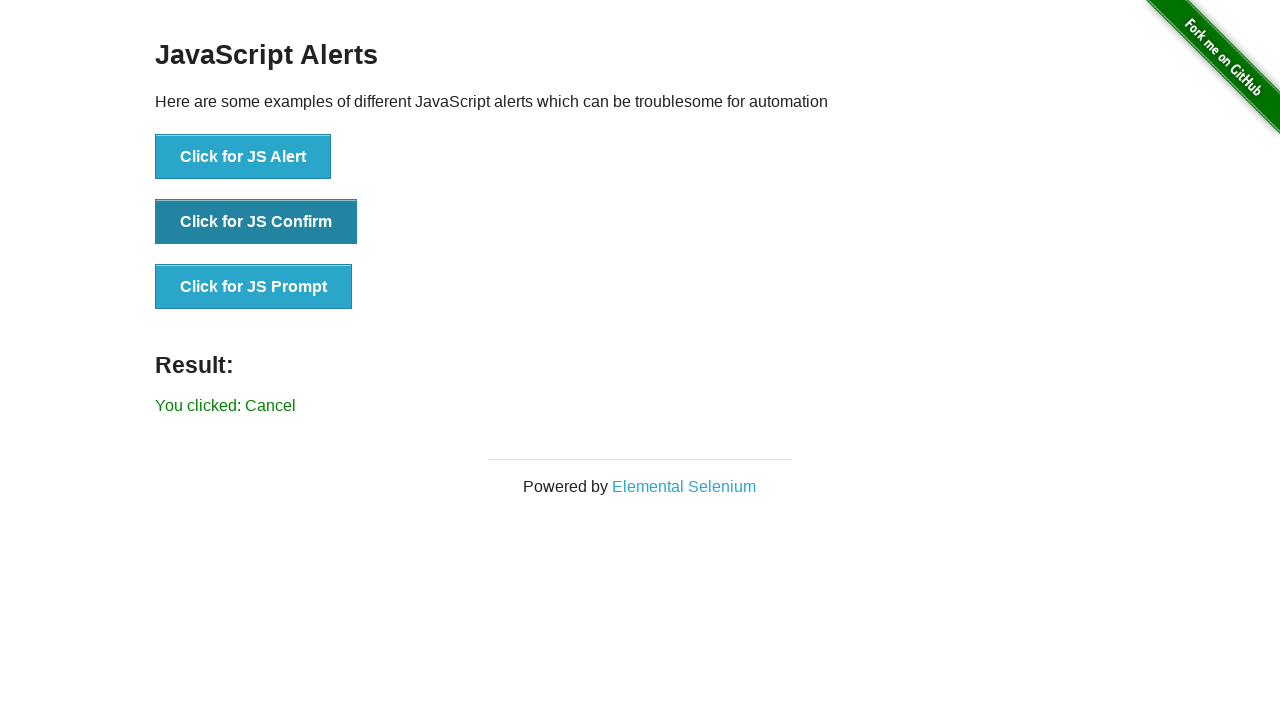

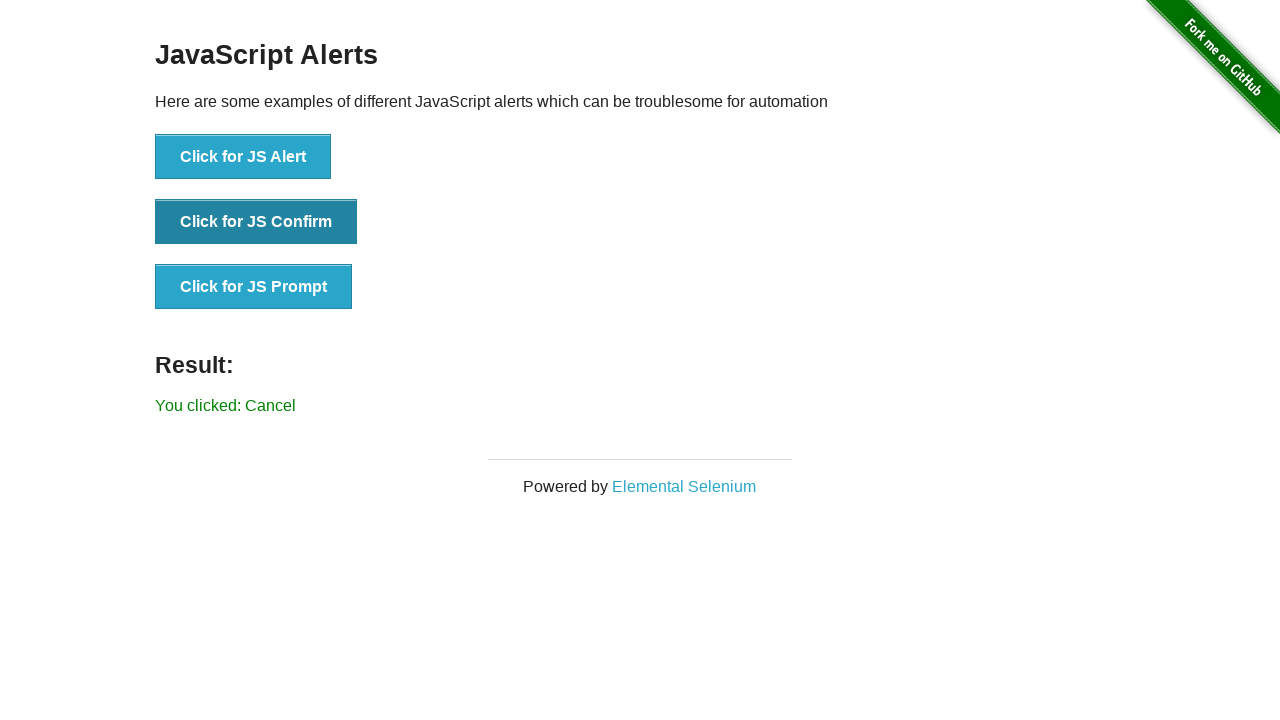